Tests iframe interaction by navigating to an automation practice page, locating an iframe, clicking a link within it, and verifying text content

Starting URL: https://rahulshettyacademy.com/AutomationPractice/

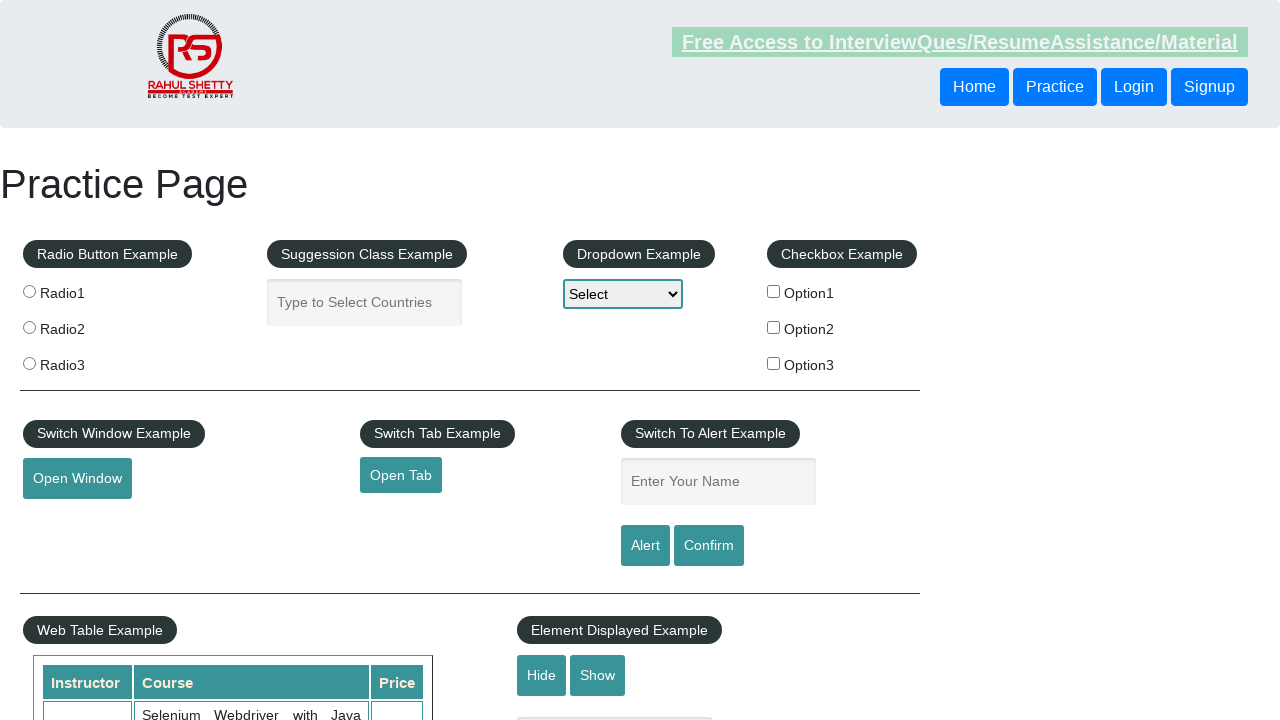

Navigated to automation practice page
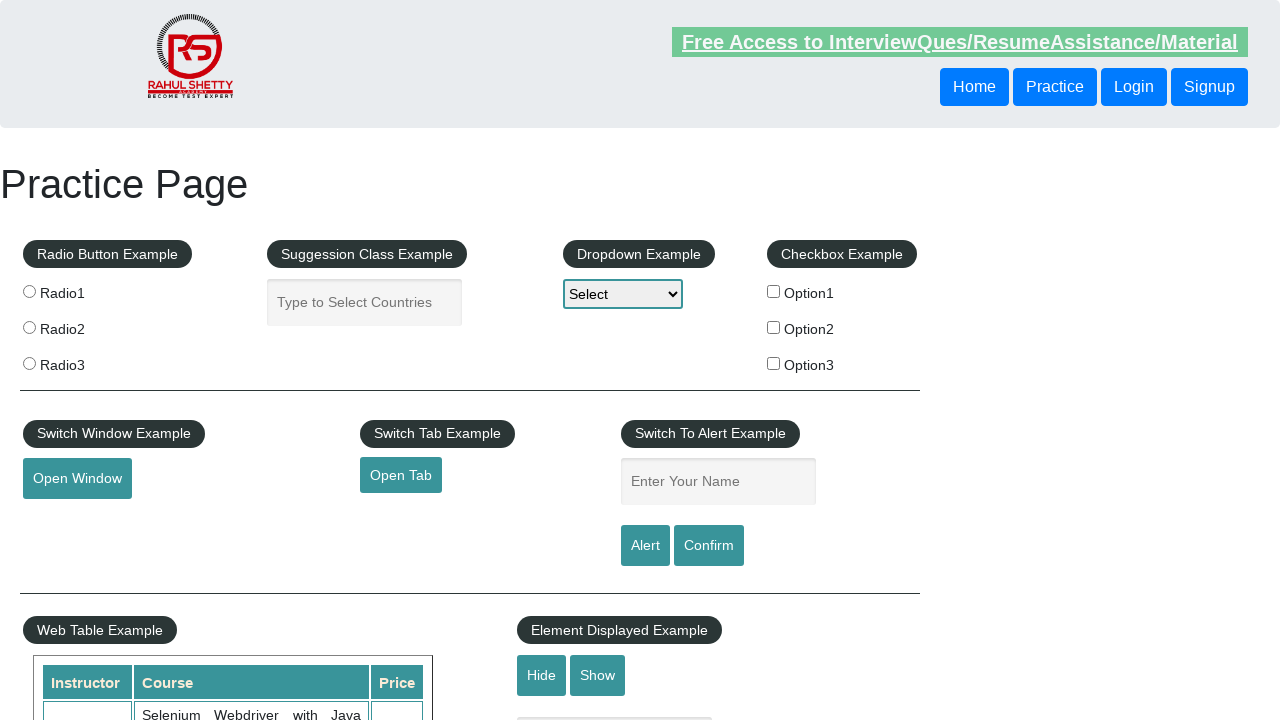

Located iframe with id 'courses-iframe'
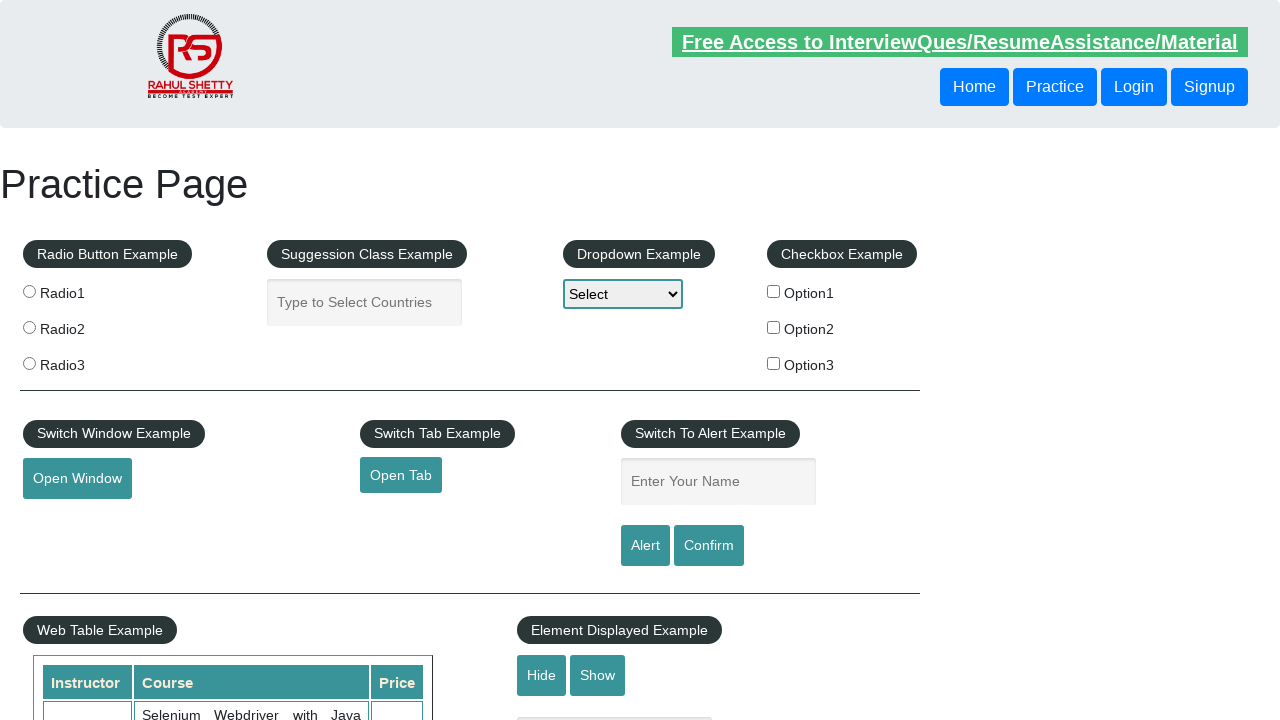

Clicked lifetime access link within iframe at (307, 360) on #courses-iframe >> internal:control=enter-frame >> li a[href*="lifetime-access"]
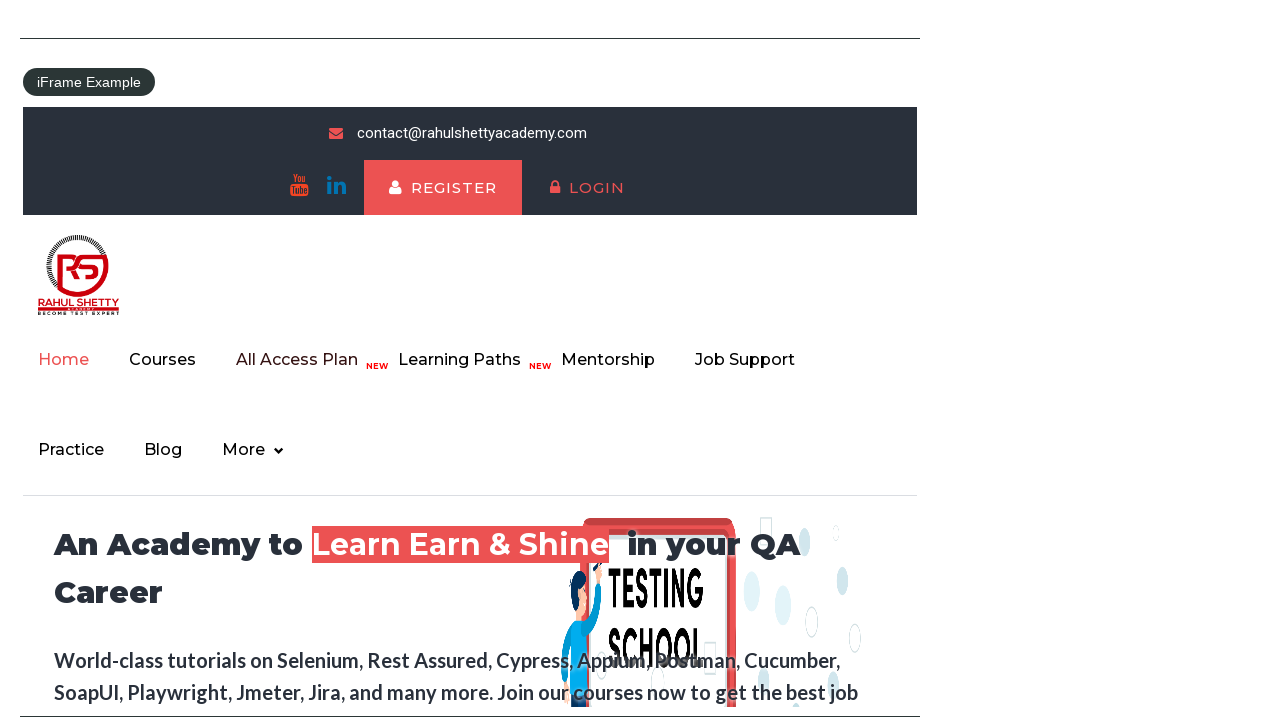

Verified text heading element loaded in iframe
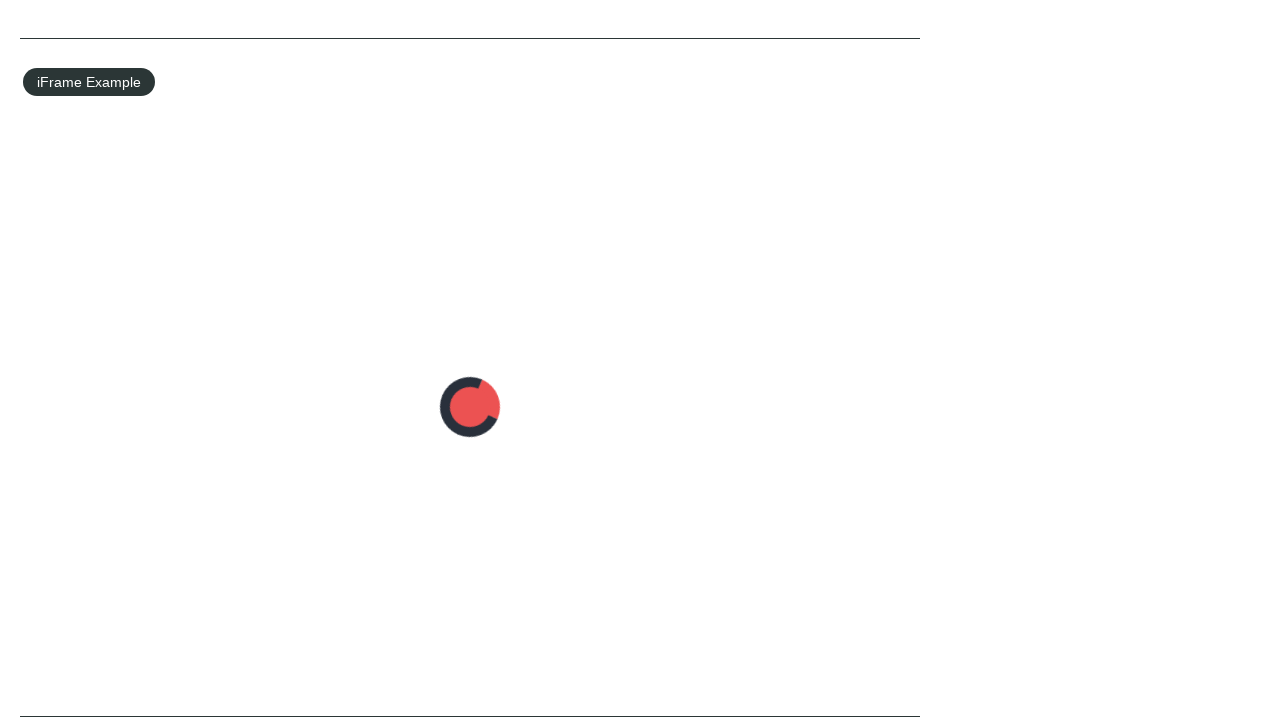

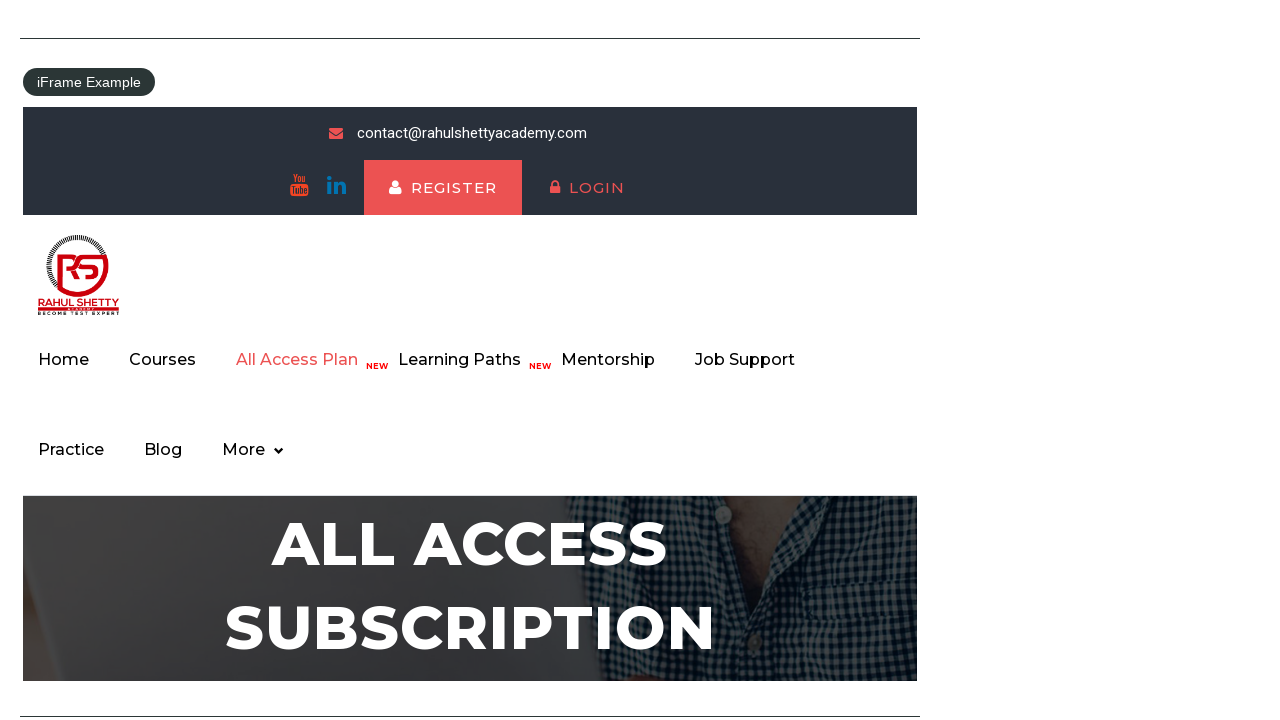